Tests a calculator application by entering two numbers and clicking calculate to get the result

Starting URL: https://testpages.herokuapp.com/styled/calculator

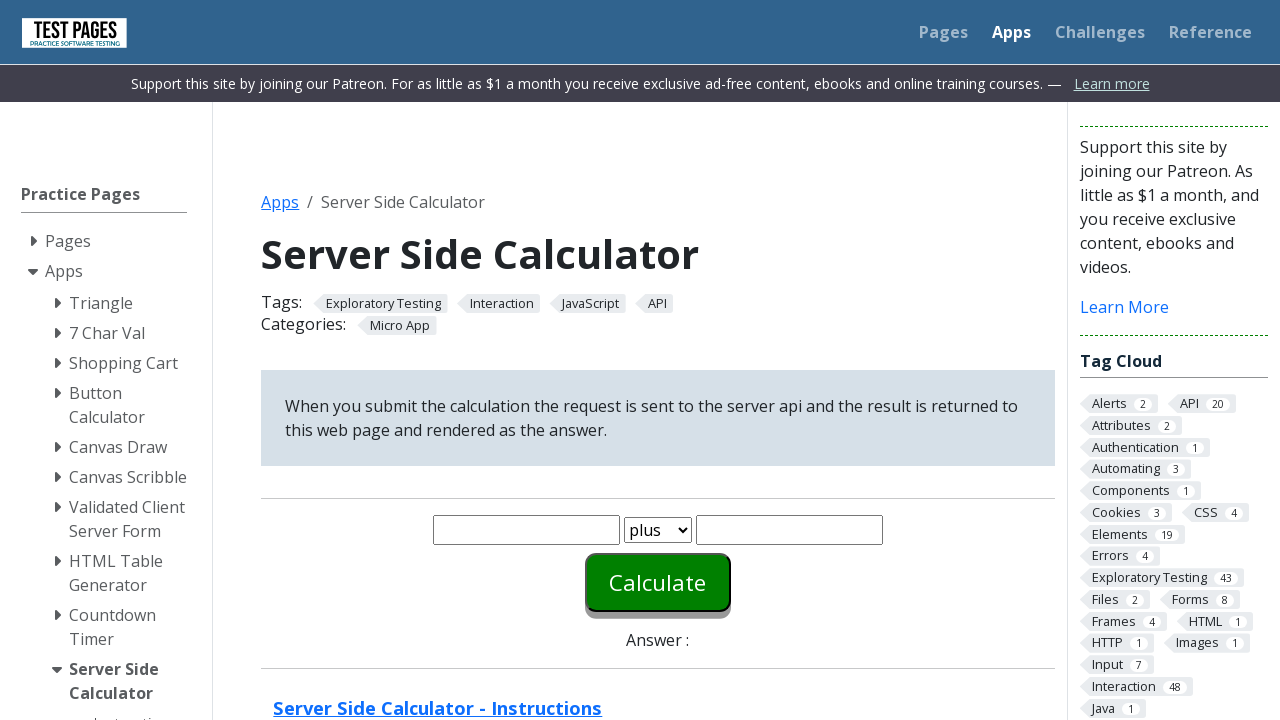

Entered first number '20' in calculator on #number1
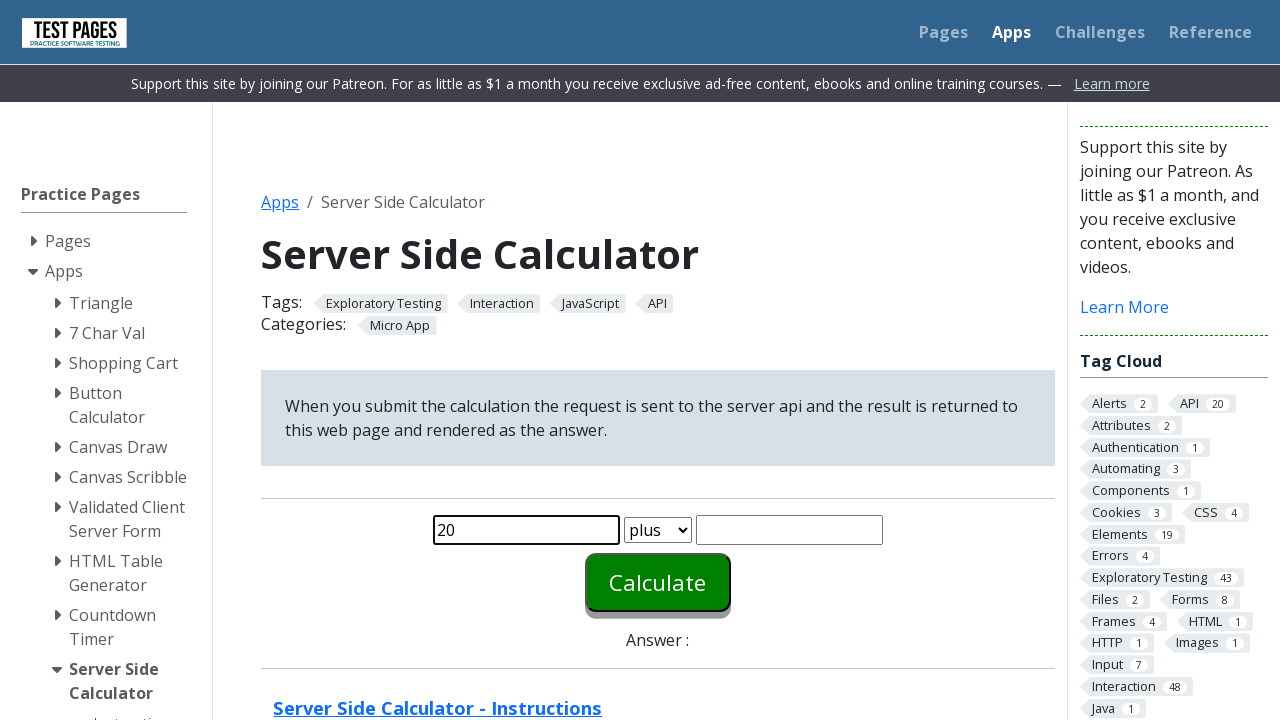

Entered second number '30' in calculator on #number2
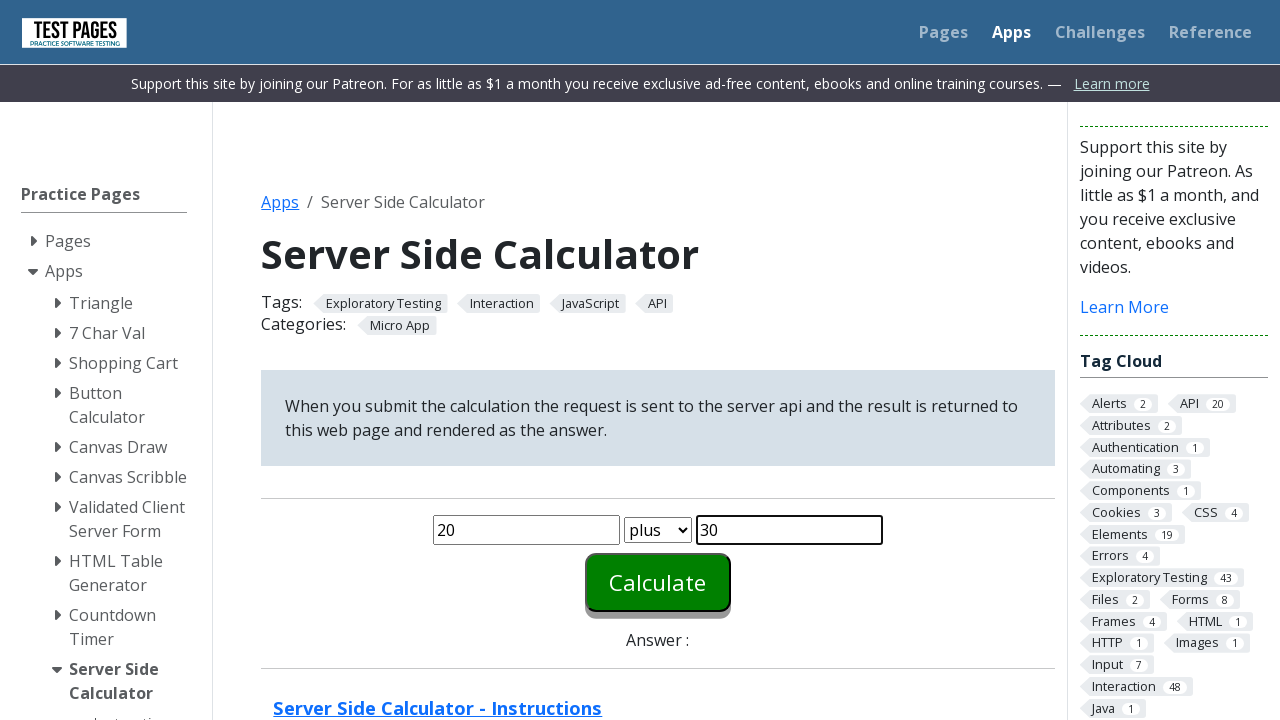

Clicked calculate button at (658, 582) on #calculate
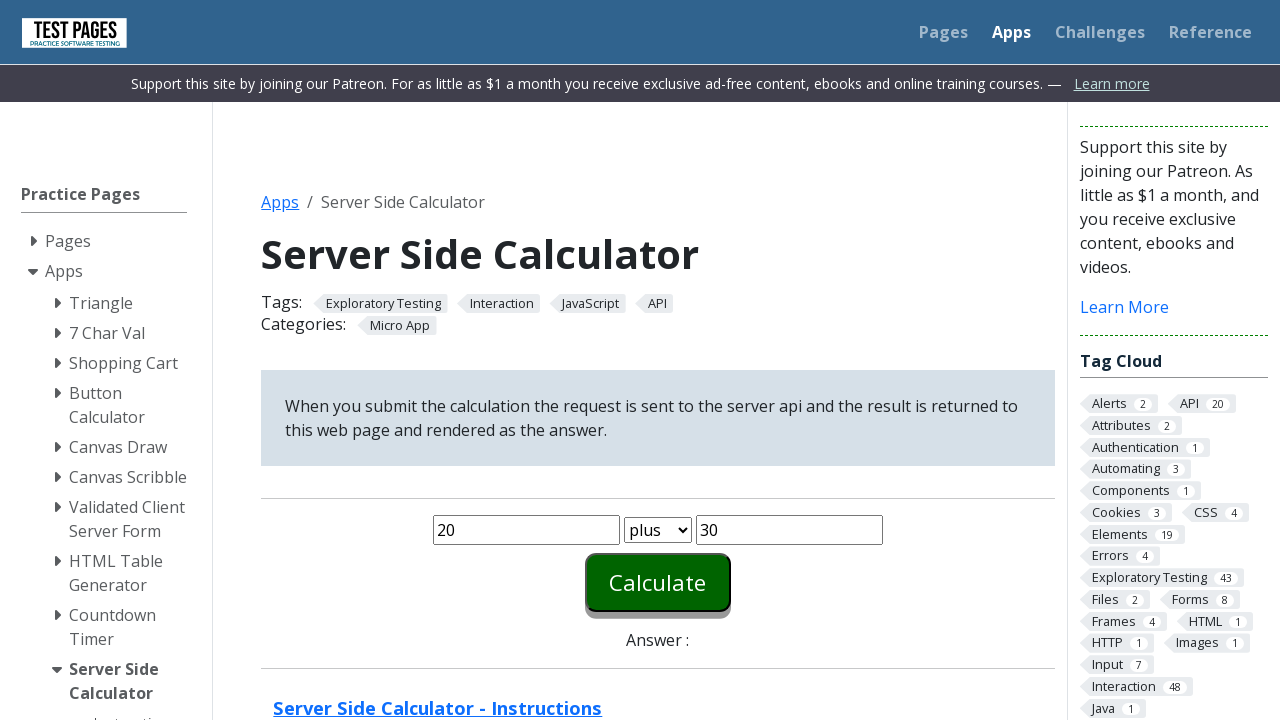

Answer element appeared on page
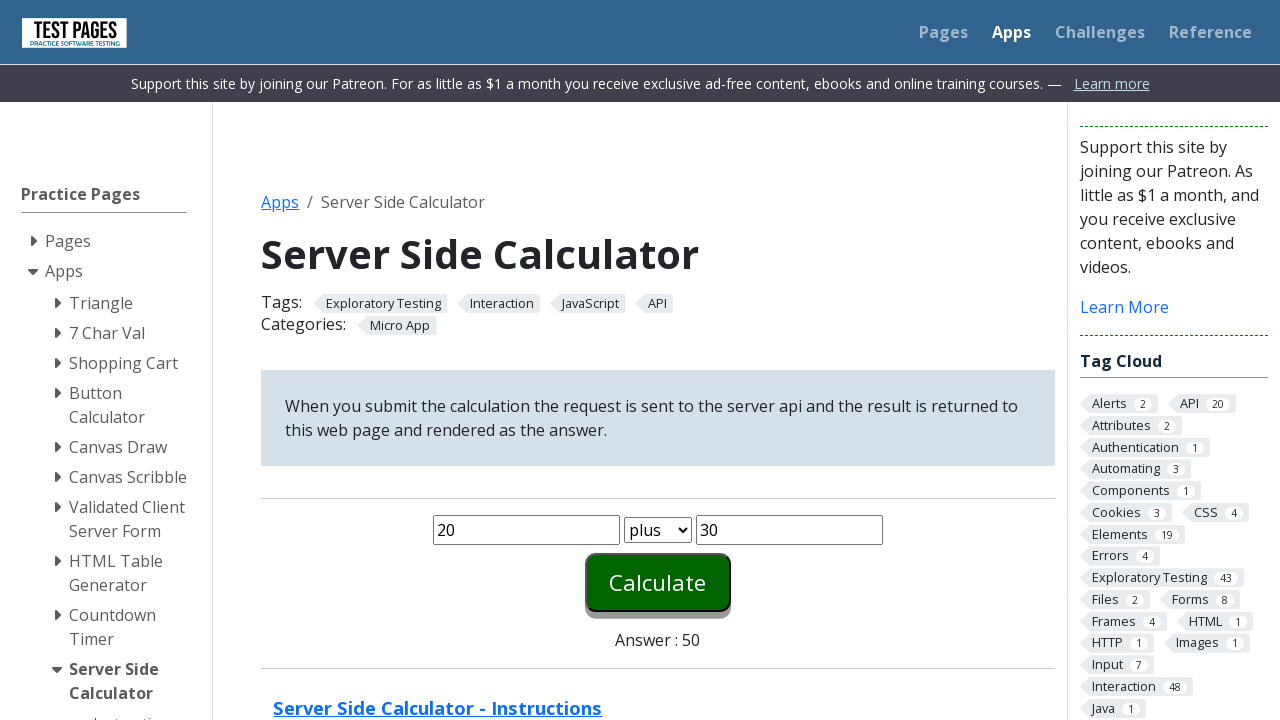

Retrieved calculation result: 50
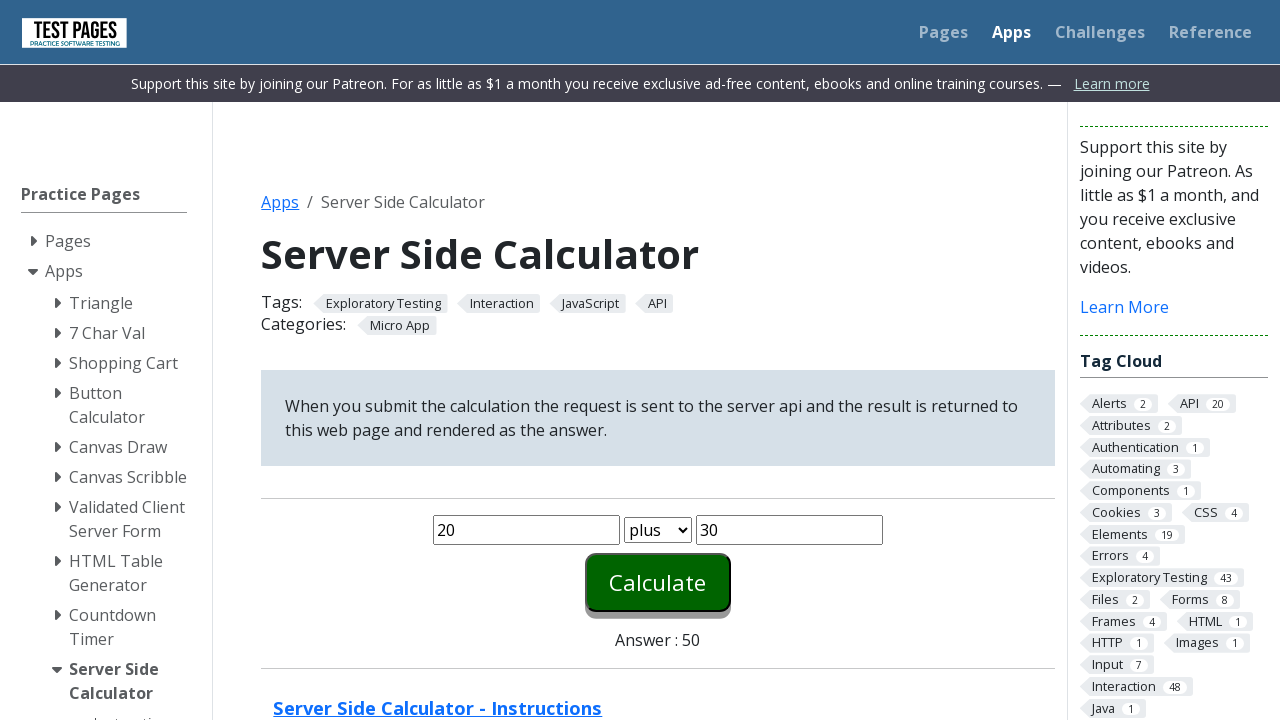

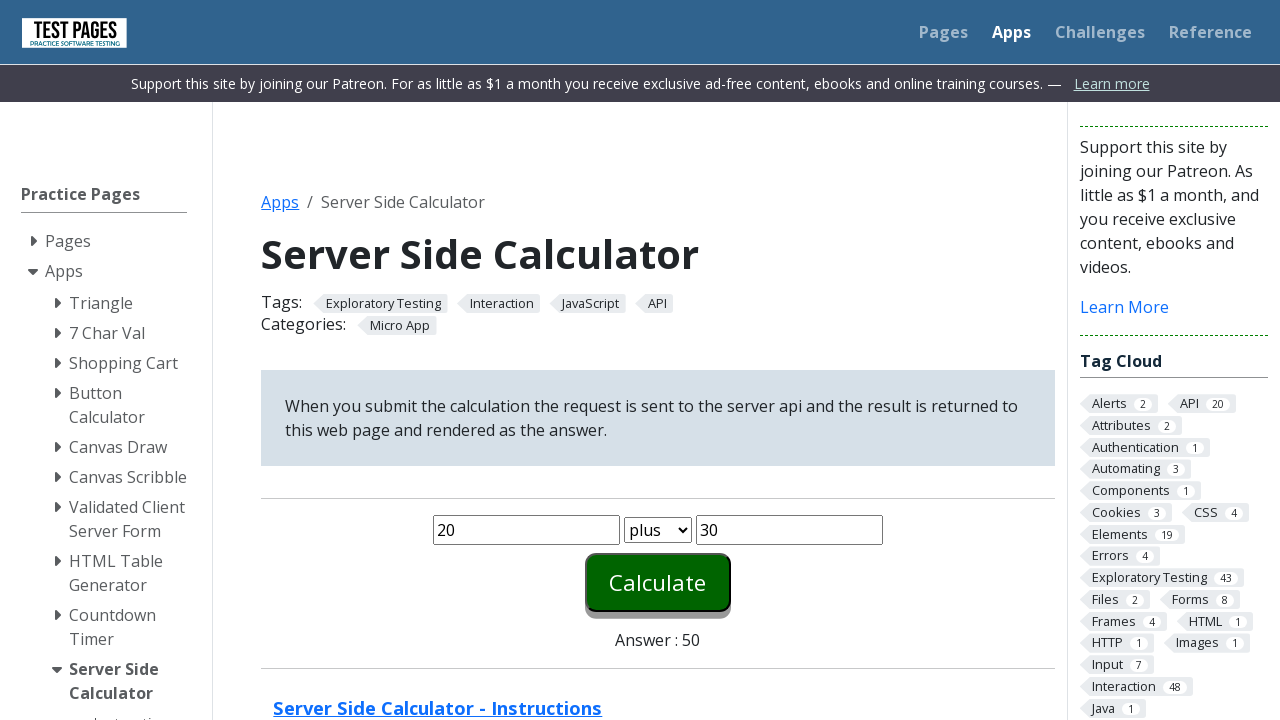